Tests alert handling functionality by triggering a confirmation dialog and accepting it, then verifying the result text

Starting URL: https://demoqa.com/alerts

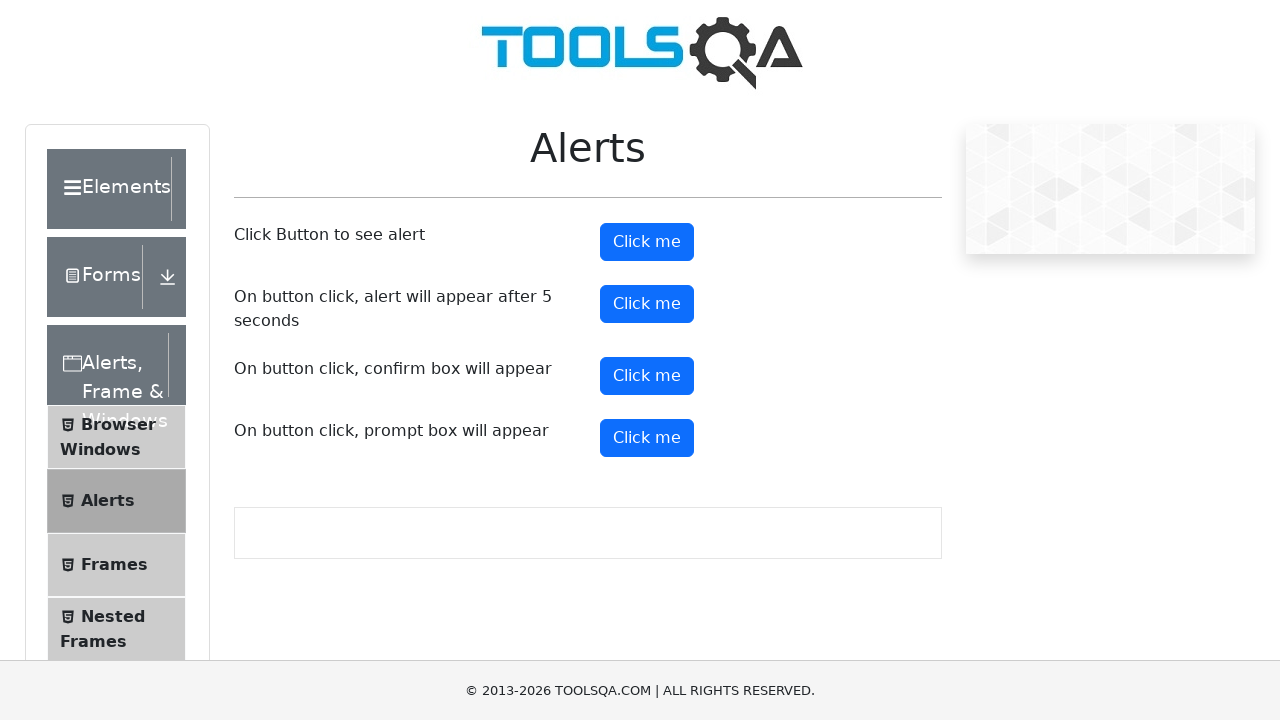

Scrolled down 500 pixels to make the confirm button visible
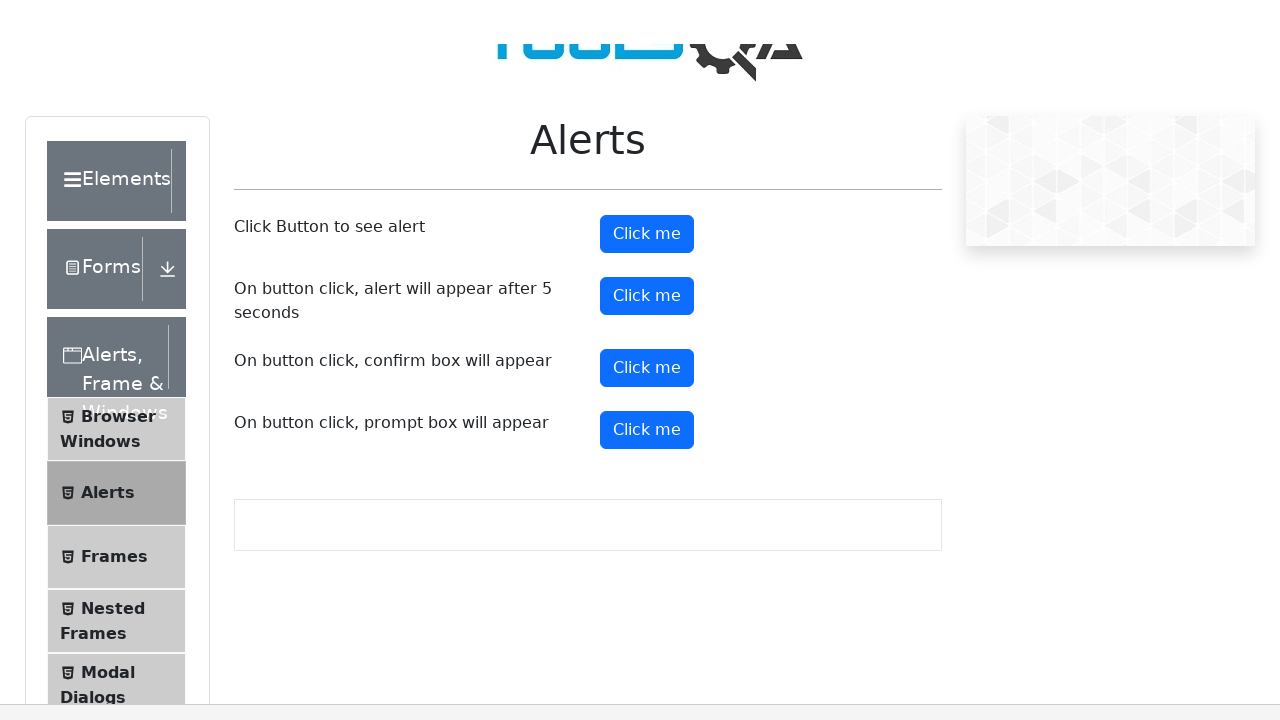

Clicked the confirm button to trigger alert at (647, 0) on #confirmButton
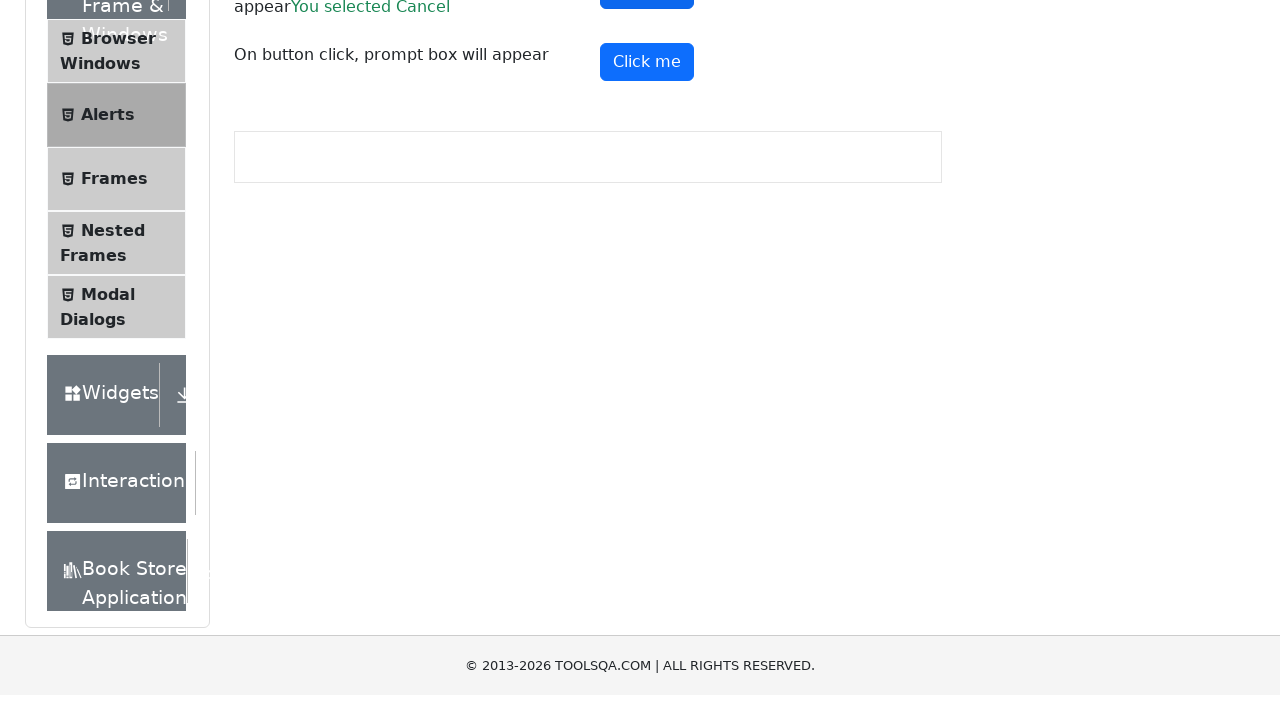

Set up dialog handler to accept confirmation dialogs
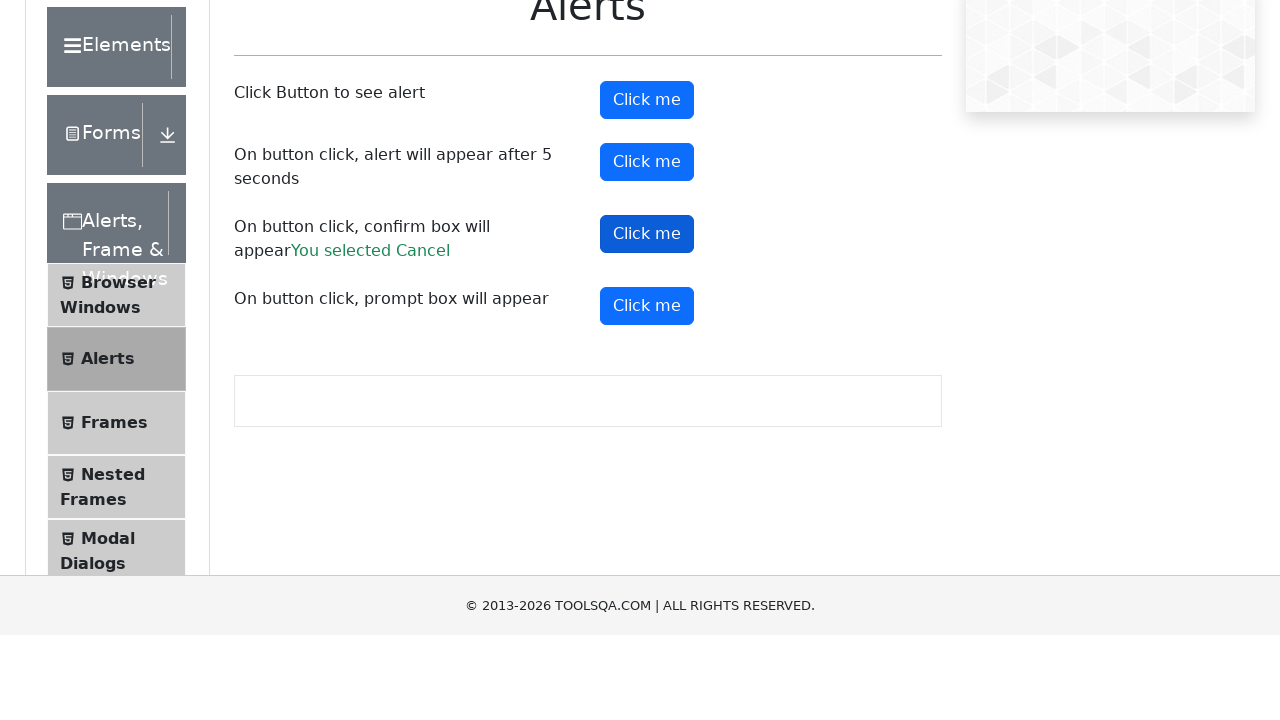

Clicked the confirm button to trigger and accept the confirmation dialog at (647, 360) on #confirmButton
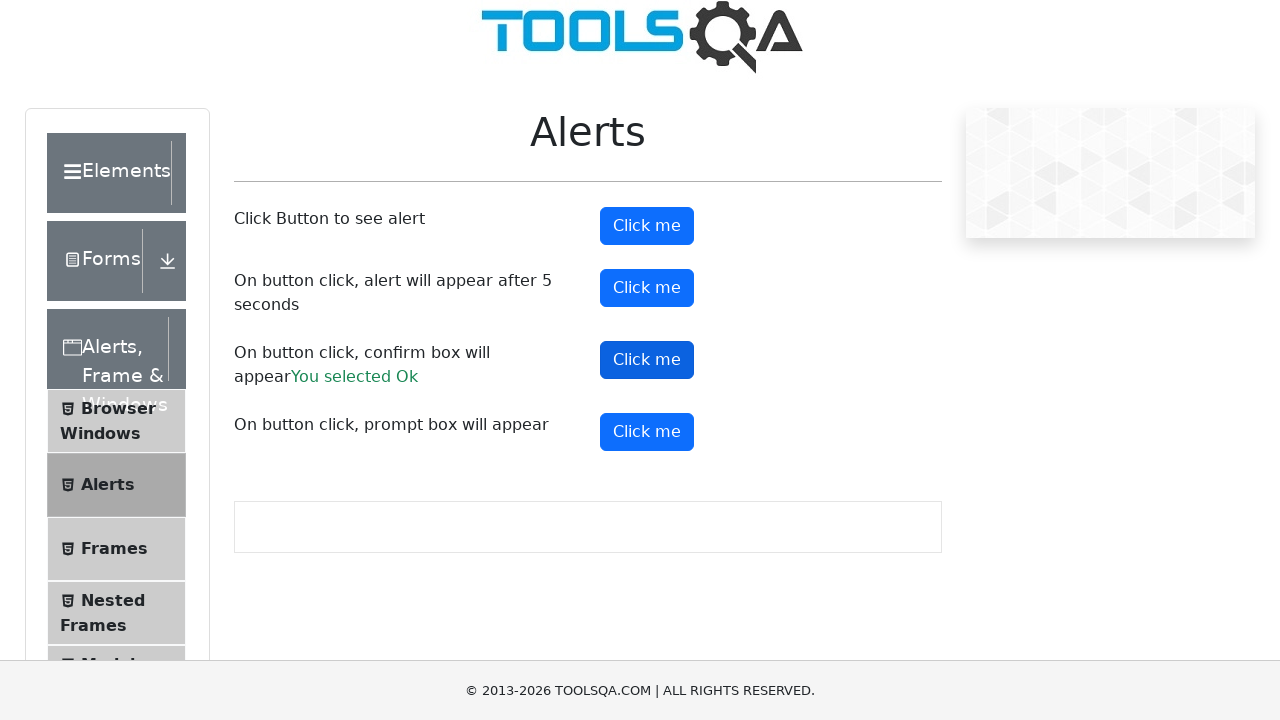

Located the result element to retrieve confirmation result text
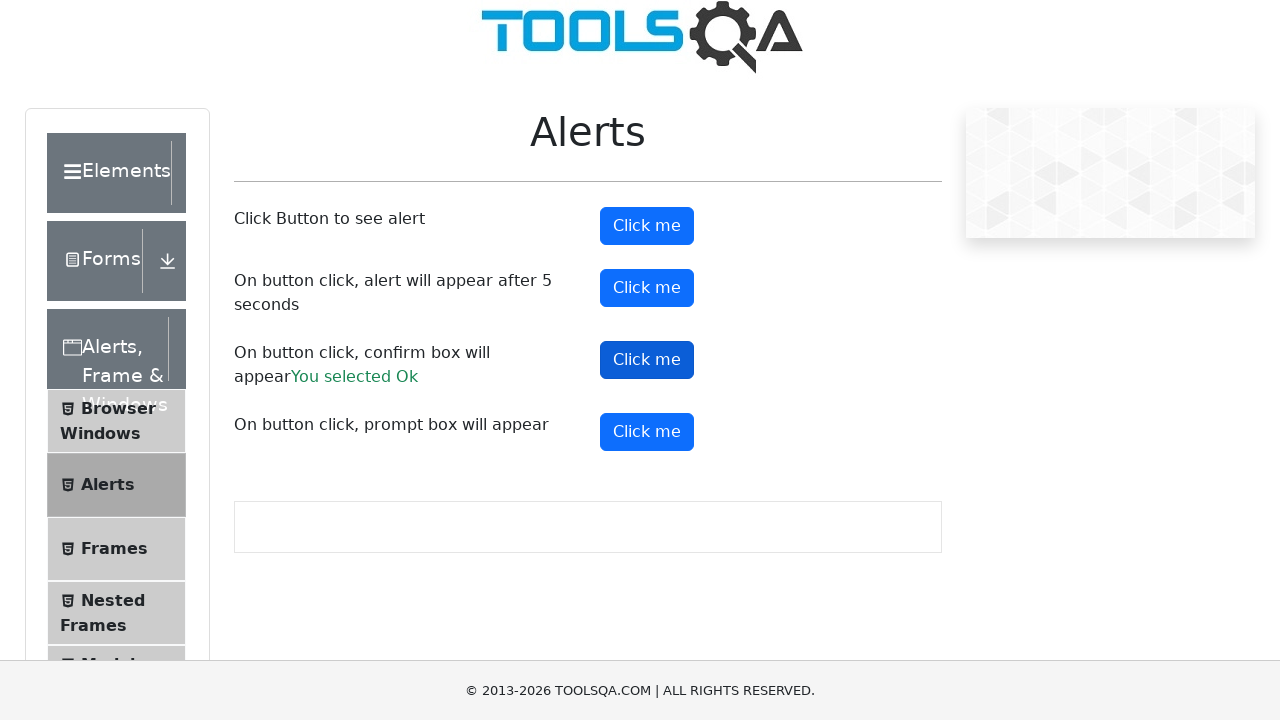

Retrieved result text after accepting the alert
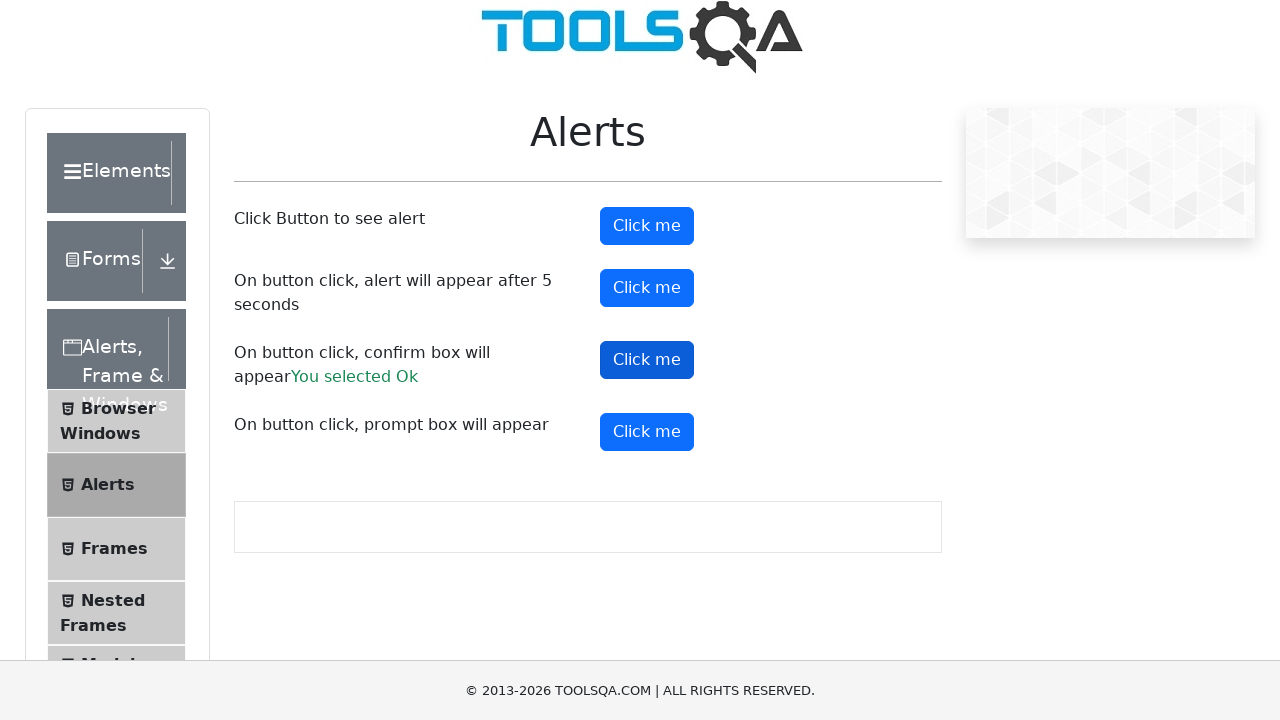

Printed result text: You selected Ok
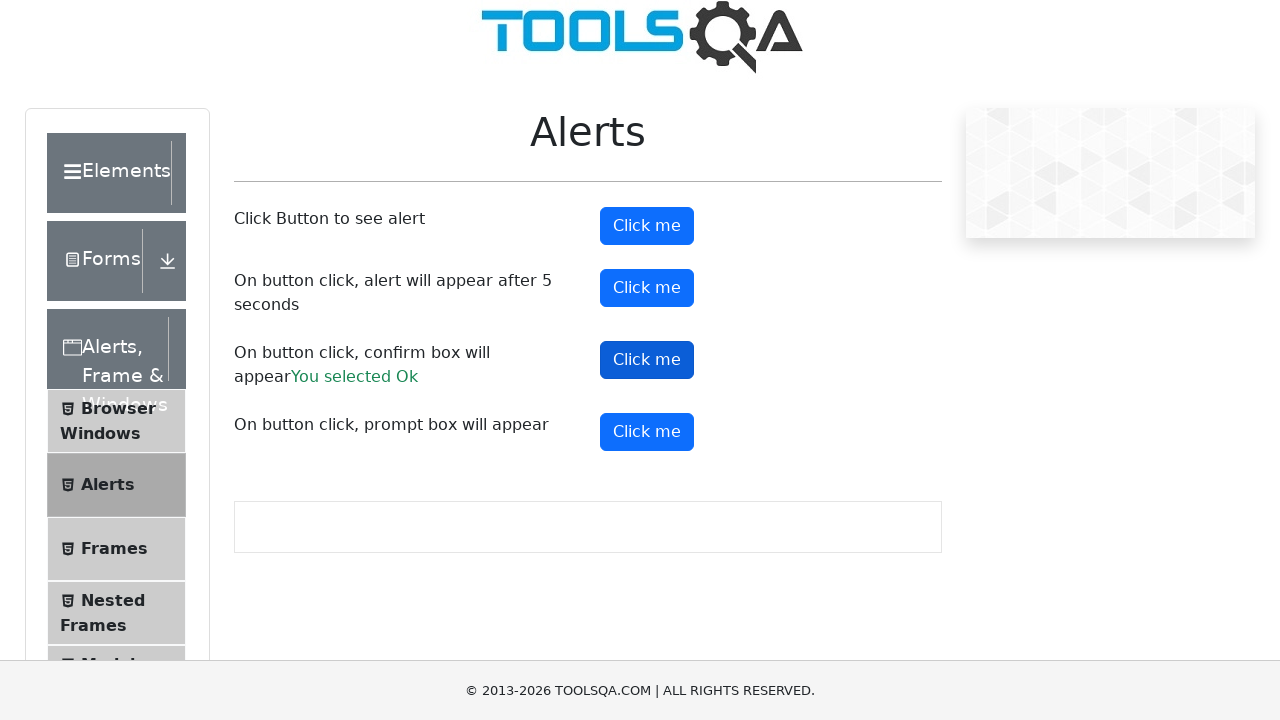

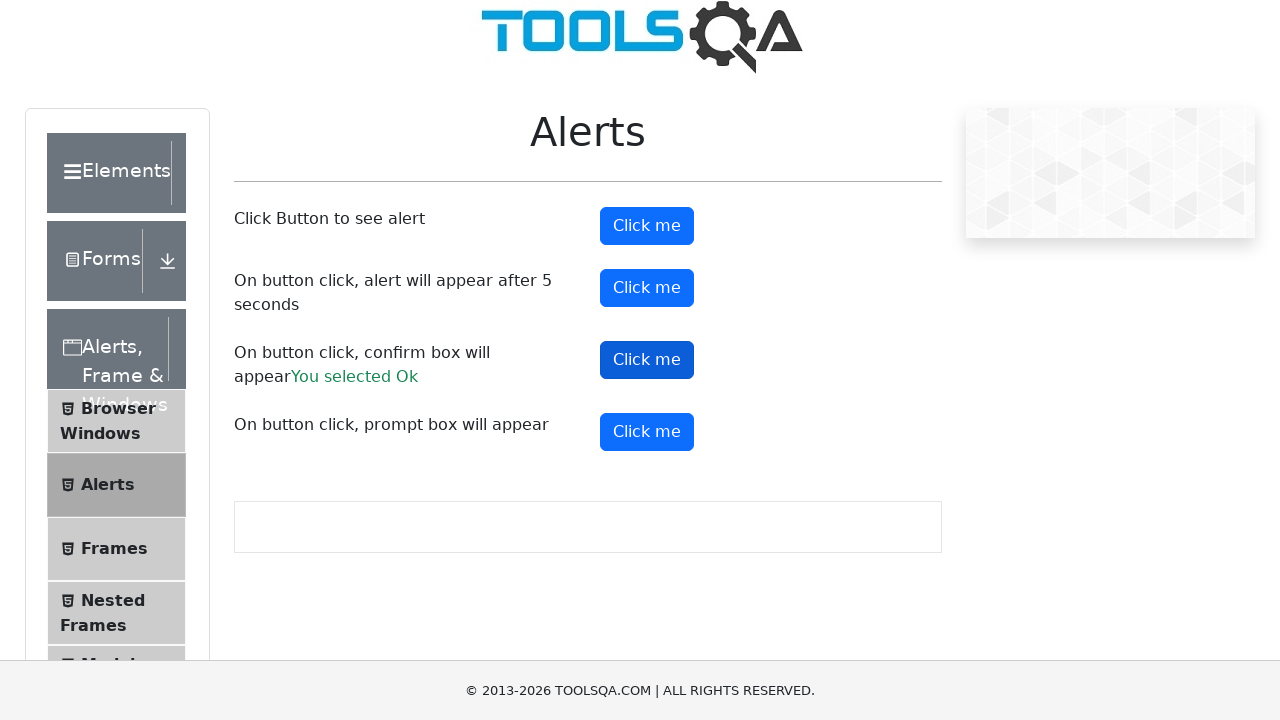